Tests context menu functionality by right-clicking on a designated area and verifying the alert message

Starting URL: https://the-internet.herokuapp.com/

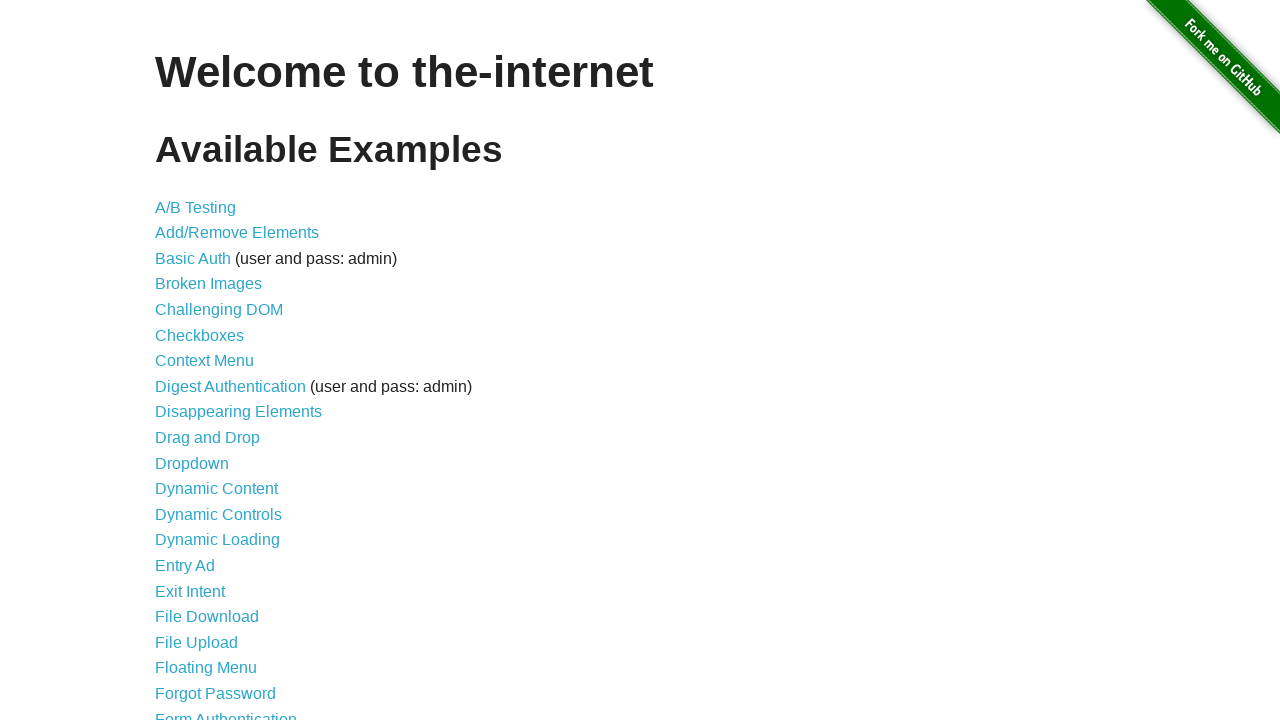

Clicked on Context Menu link at (204, 361) on a:has-text('Context Menu')
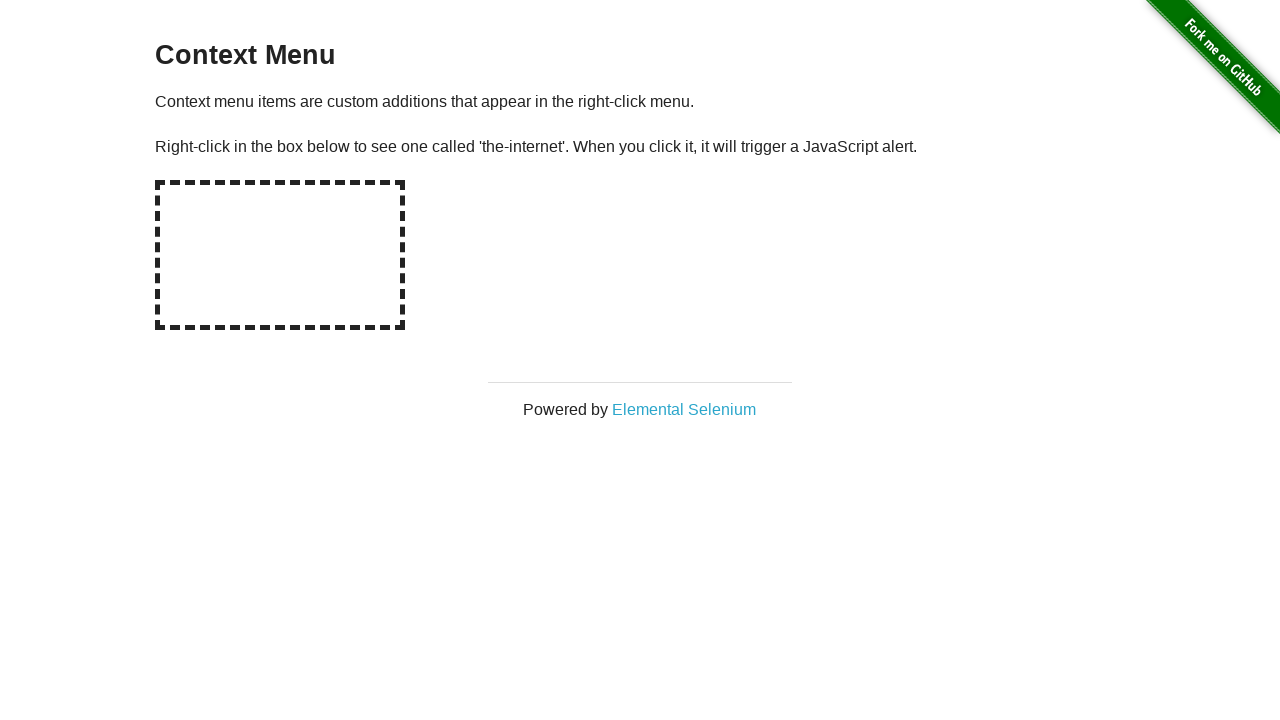

Right-clicked on the hot spot area at (280, 255) on #hot-spot
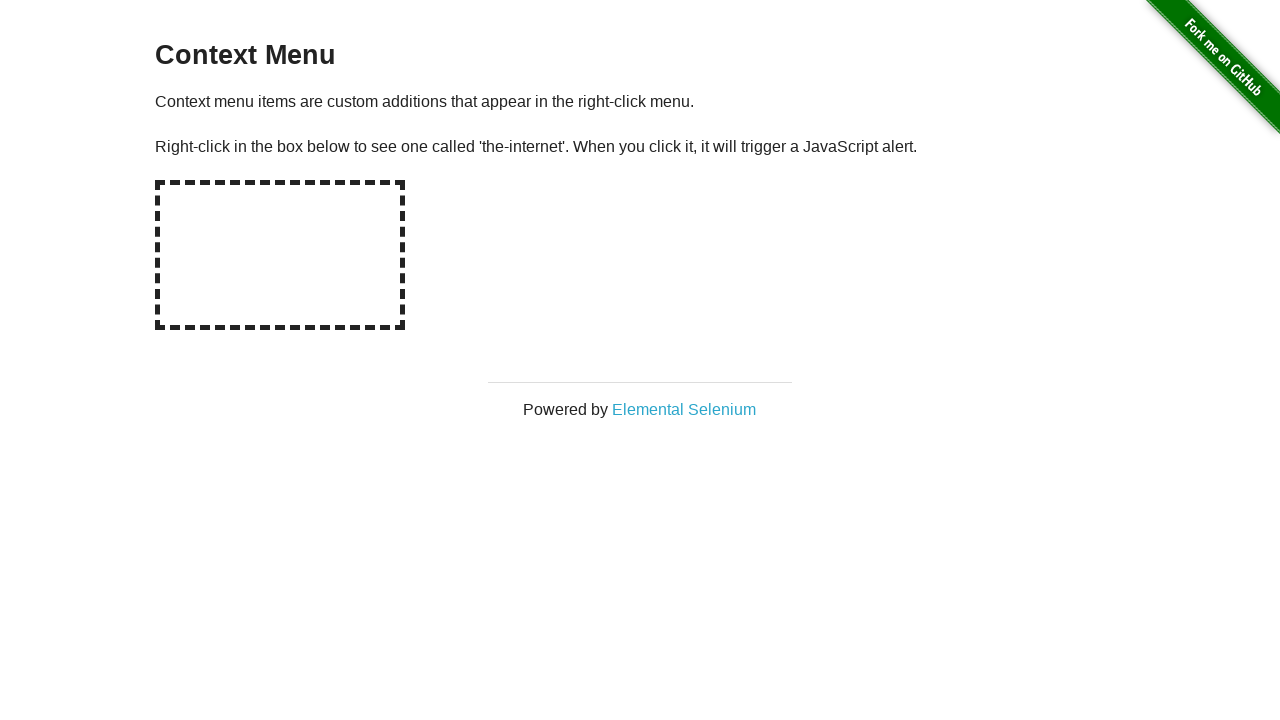

Evaluated alert text from page
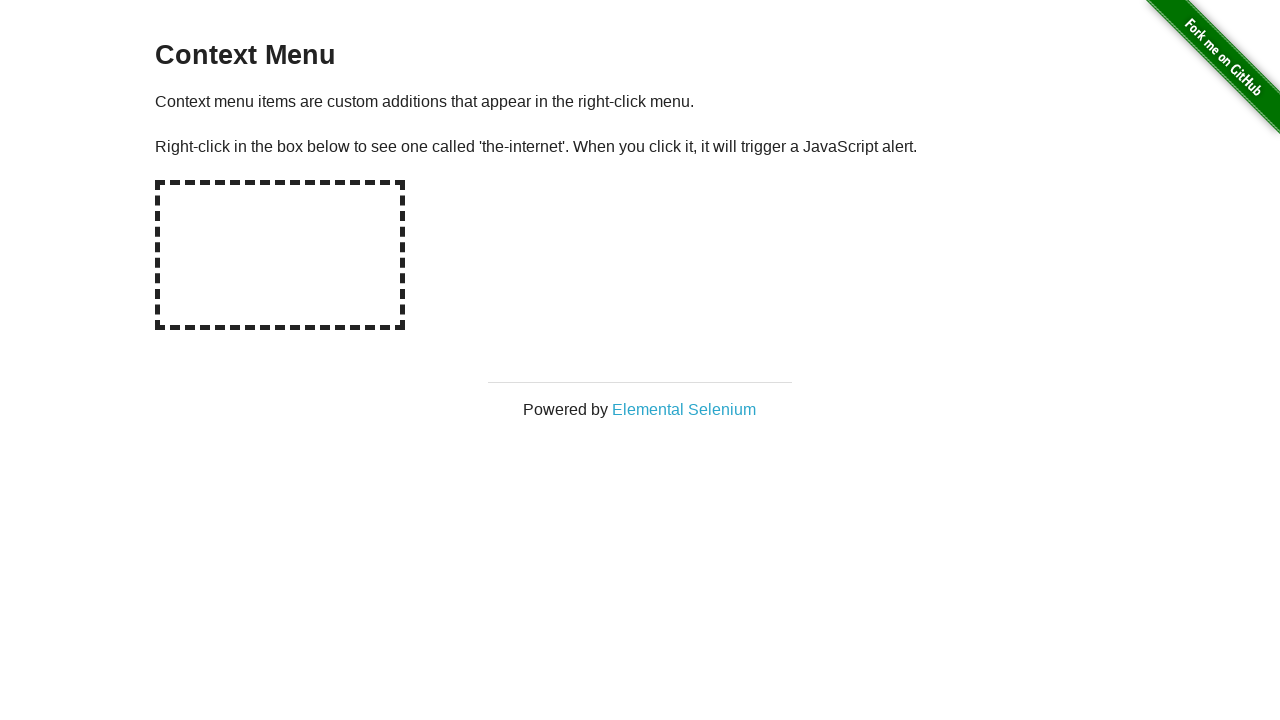

Set up dialog handler to accept alerts
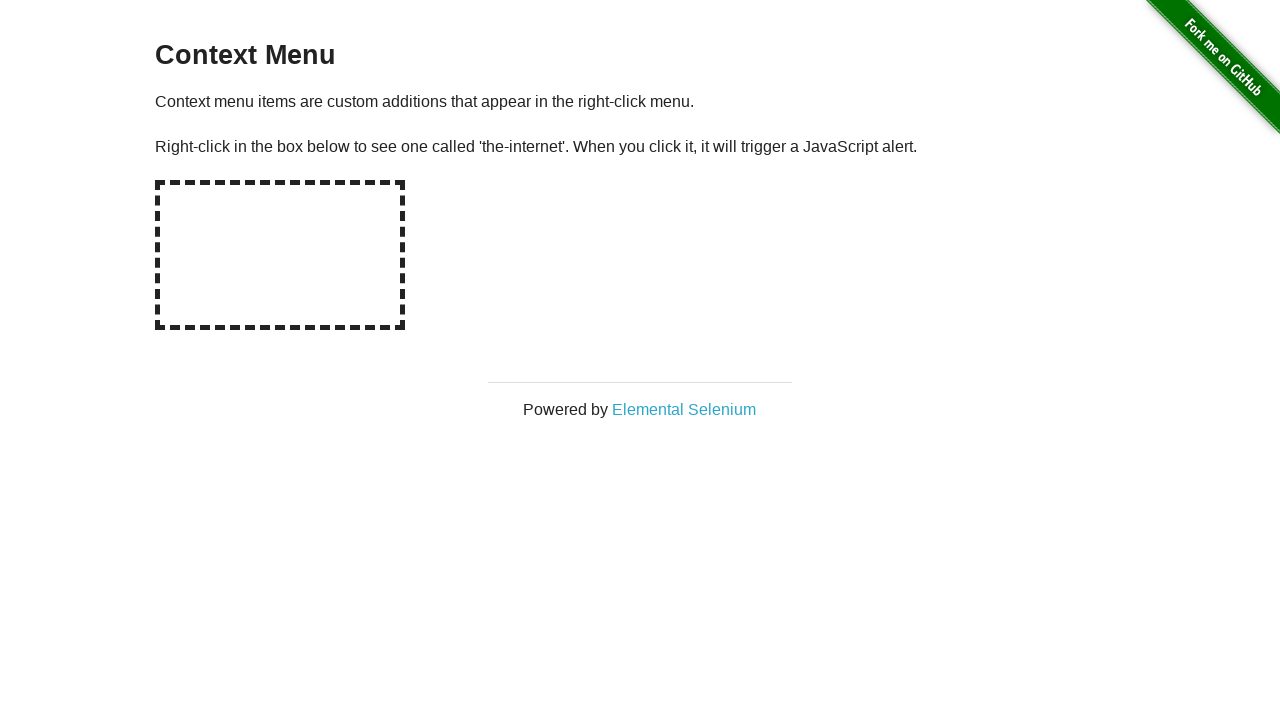

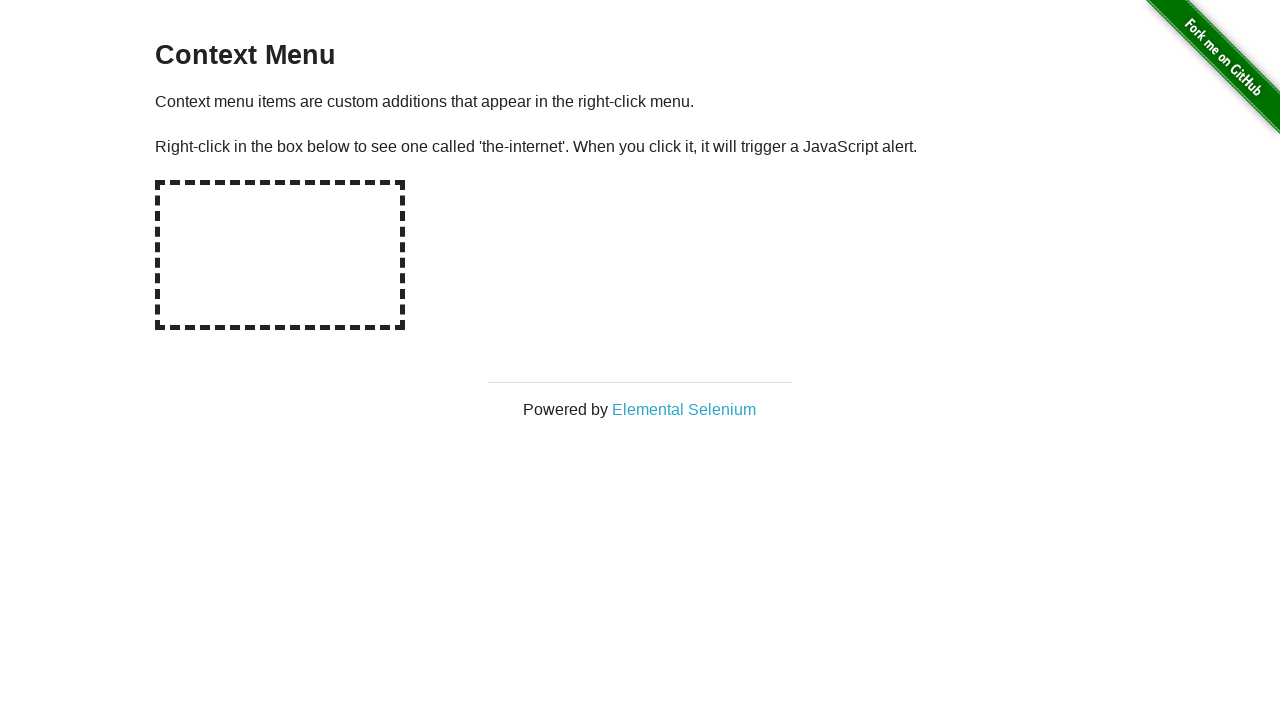